Tests GitHub search functionality by searching for "selenide", clicking the first result, and hovering over the first contributor avatar to verify a popover appears with contributor information

Starting URL: https://github.com/

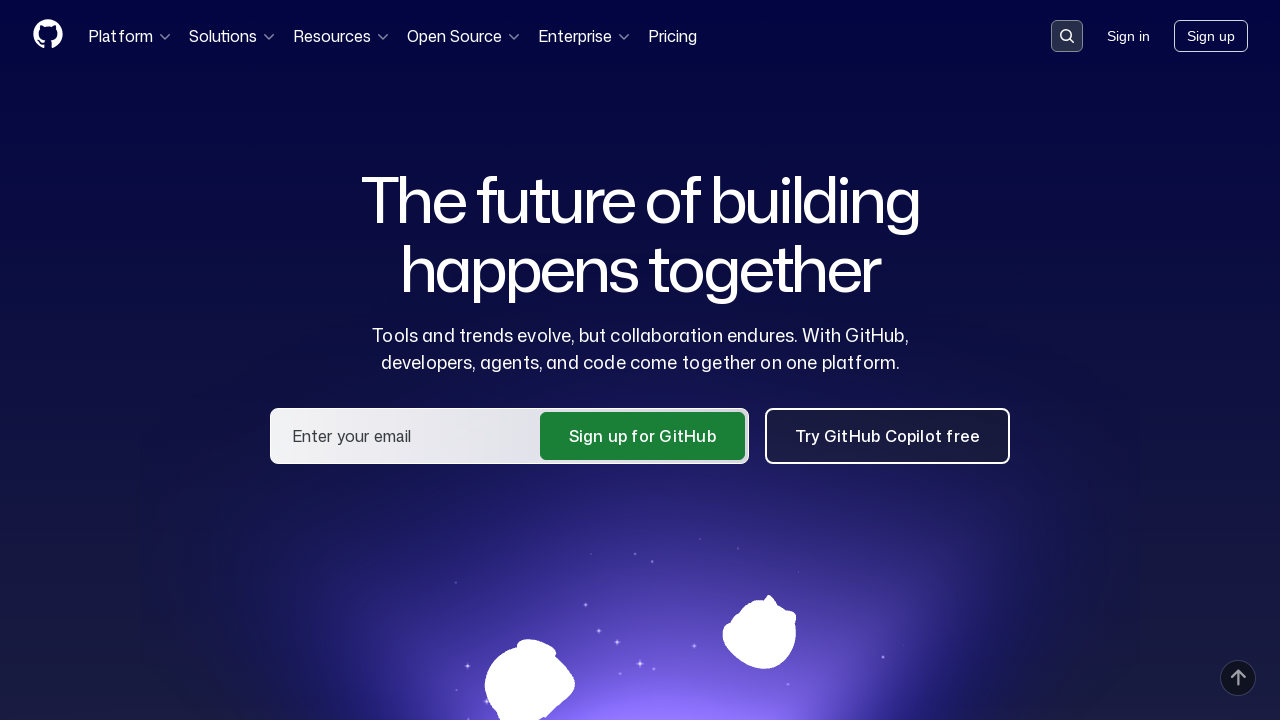

Clicked search button in GitHub header at (1067, 36) on [type=button].header-search-button
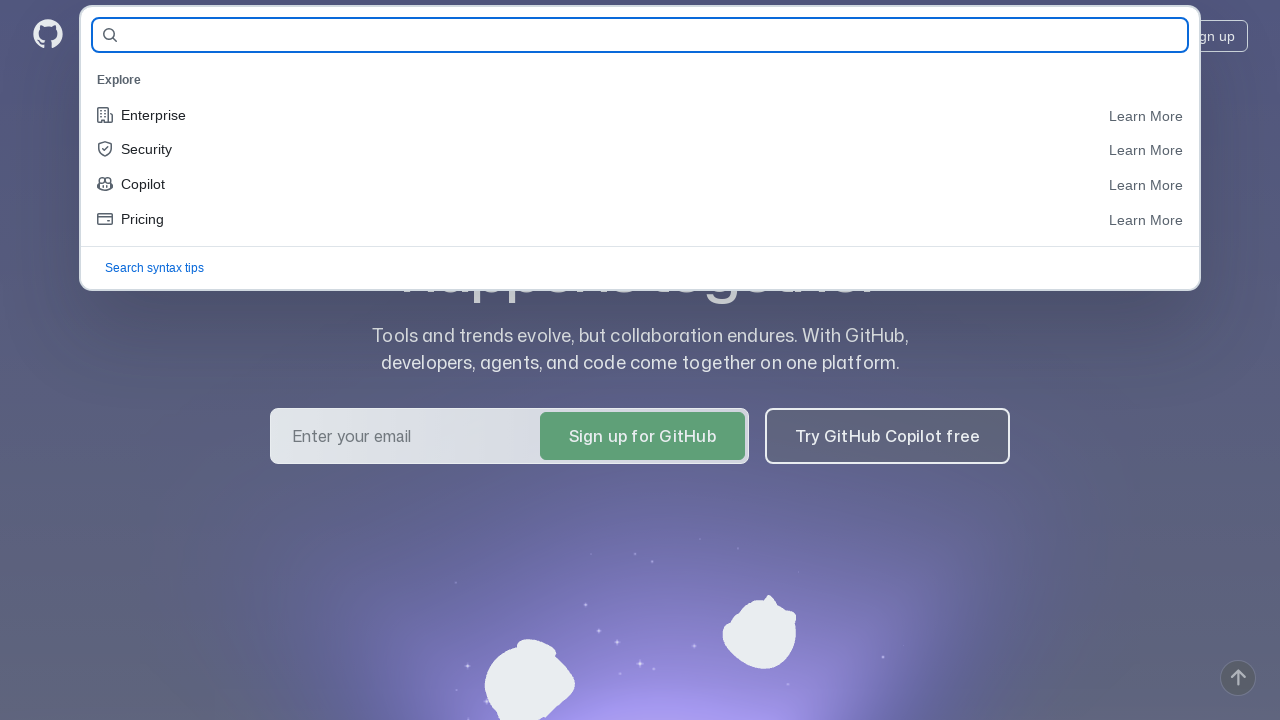

Filled search query with 'selenide' on #query-builder-test
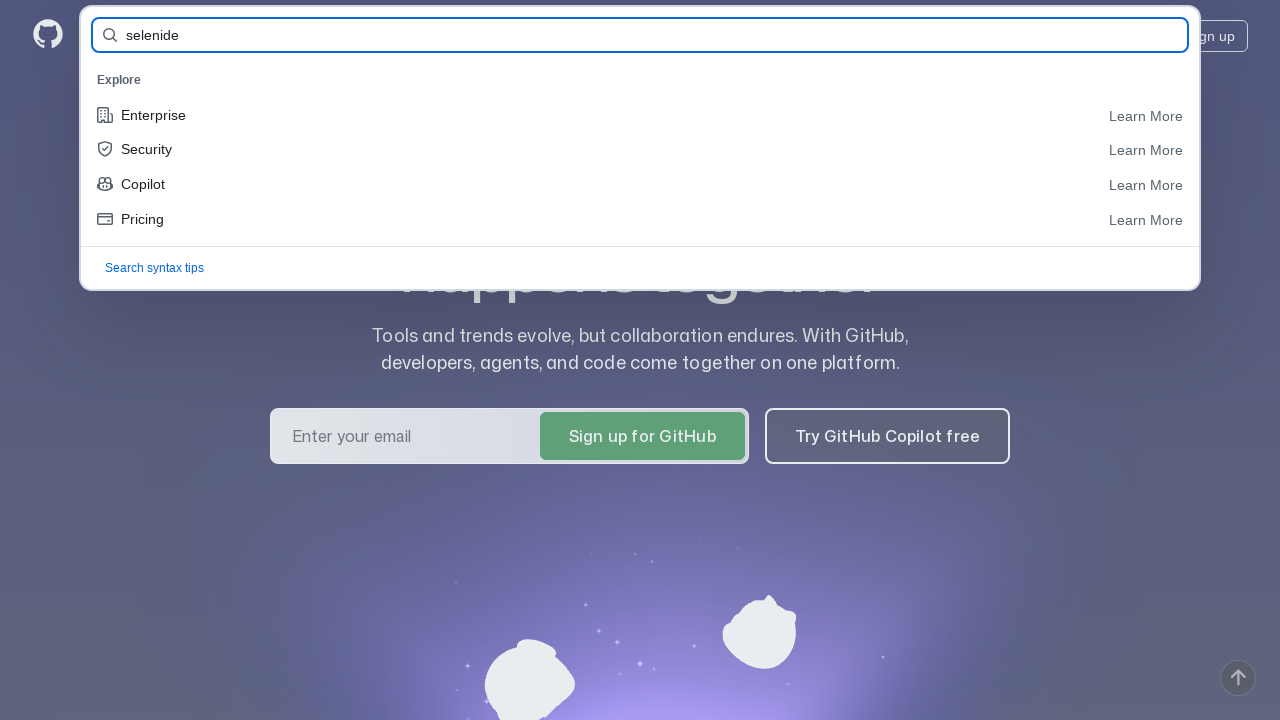

Pressed Enter to execute search on #query-builder-test
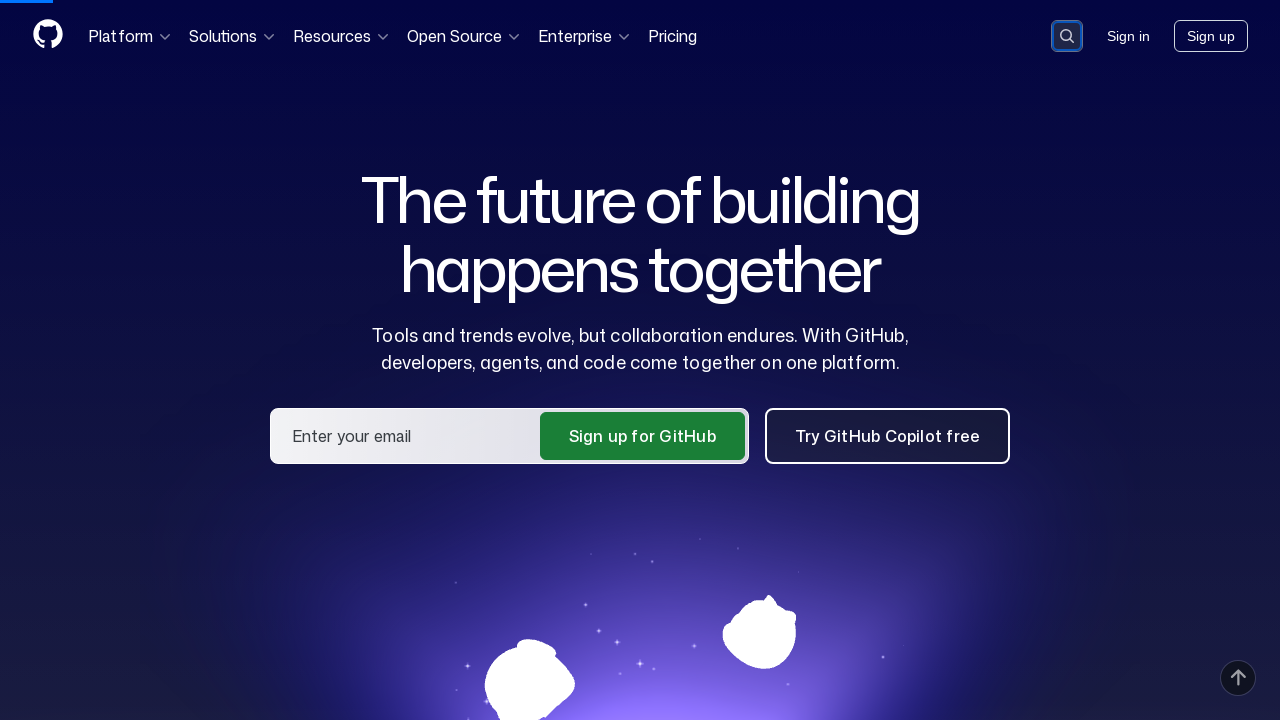

Search results list loaded
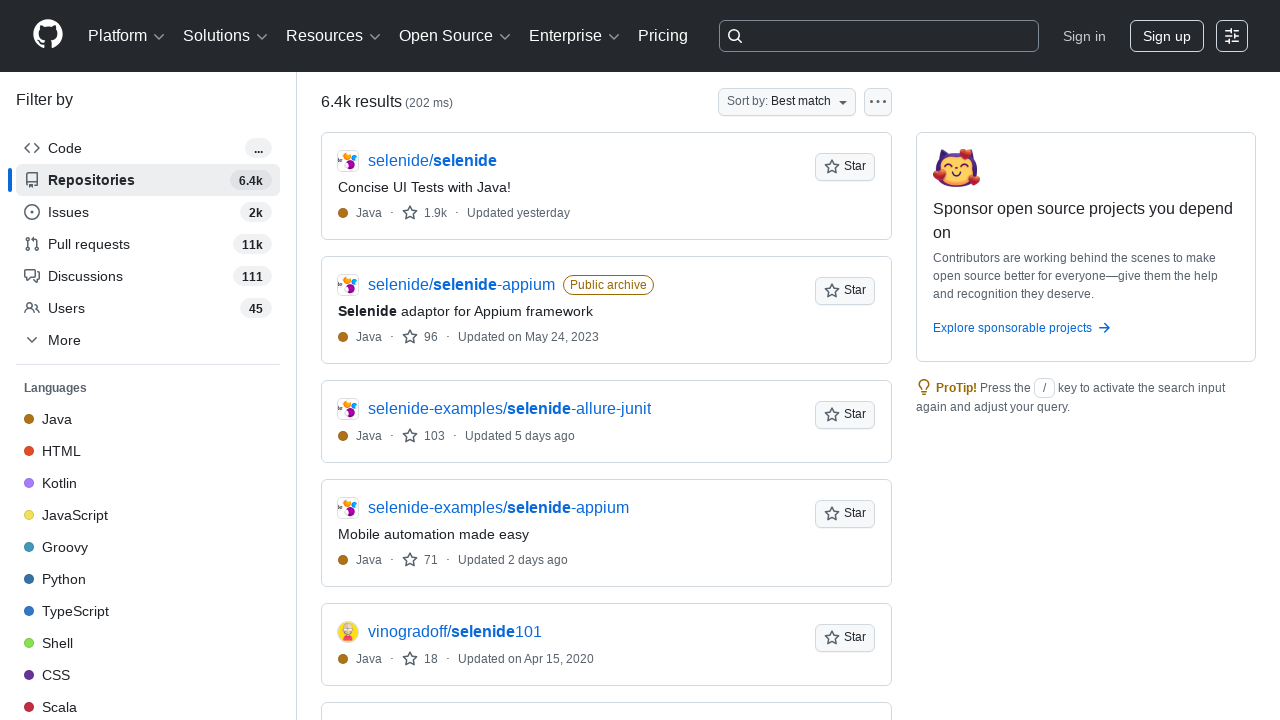

Clicked first search result link at (432, 161) on div[data-testid=results-list] a >> nth=0
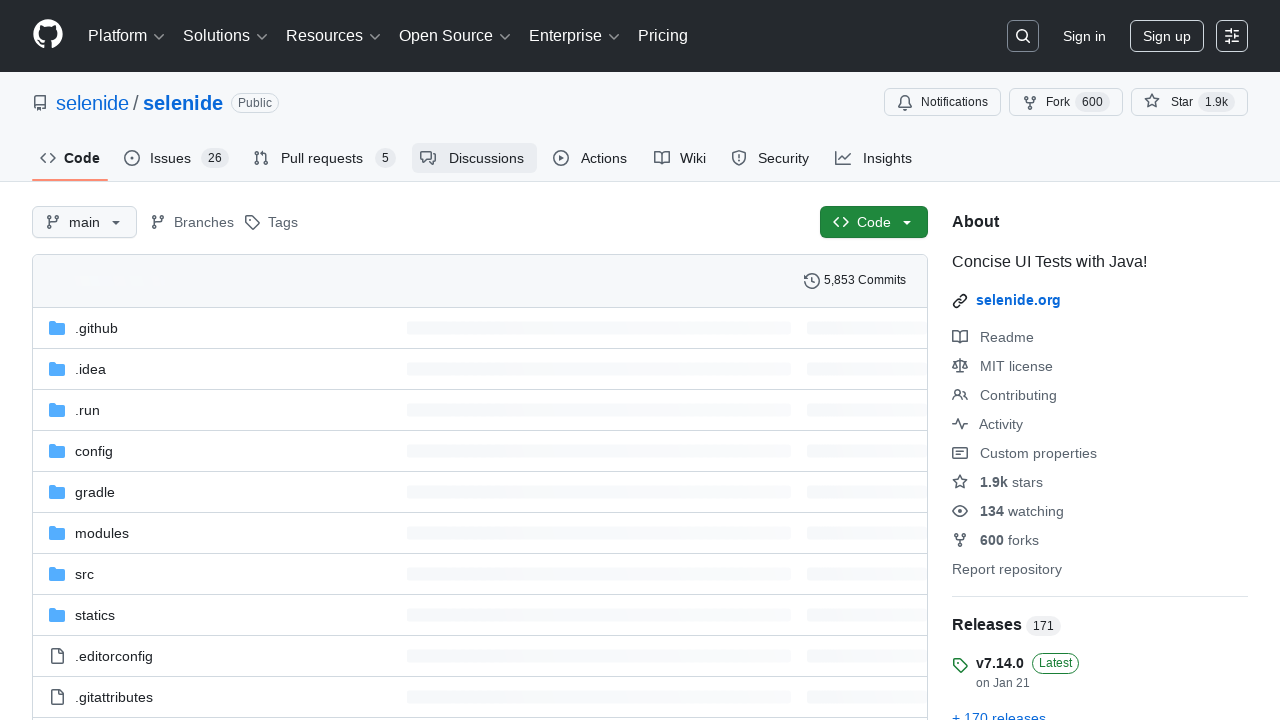

Repository page loaded with BorderGrid element
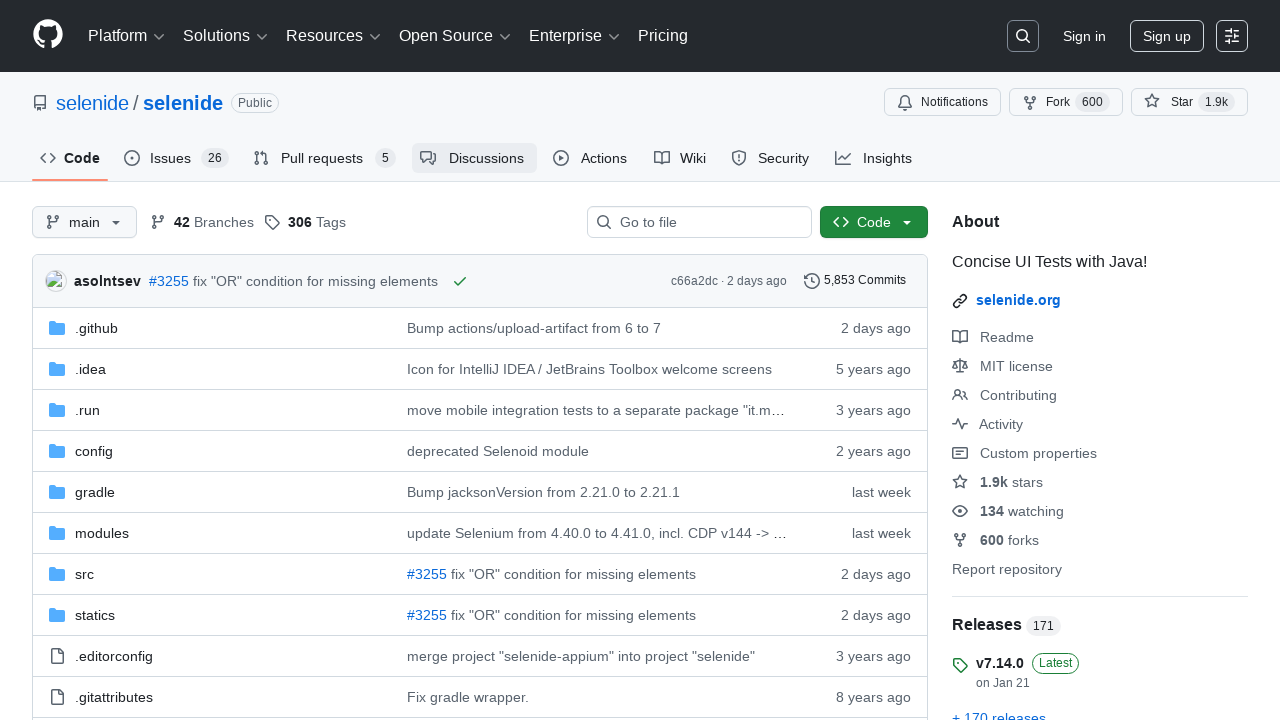

Located Contributors row in repository page
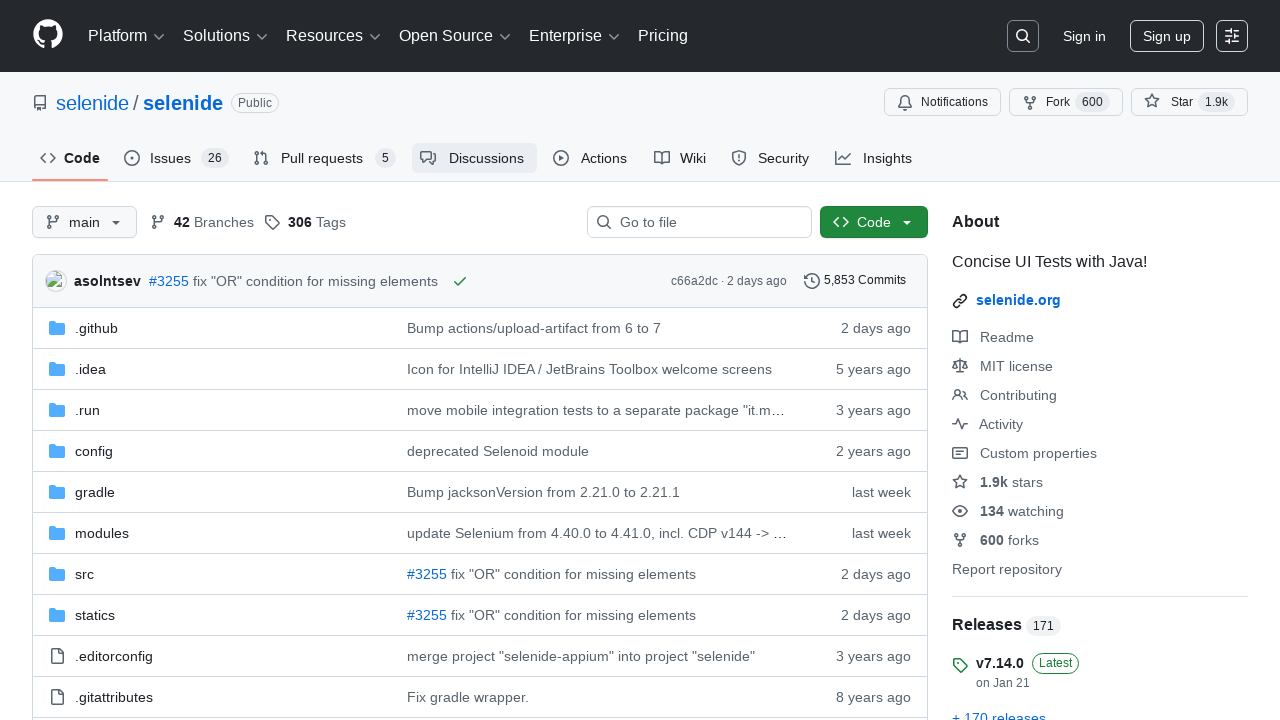

Hovered over first contributor avatar at (968, 360) on .BorderGrid-row >> internal:has-text="Contributors"i >> nth=0 >> ul li >> nth=0
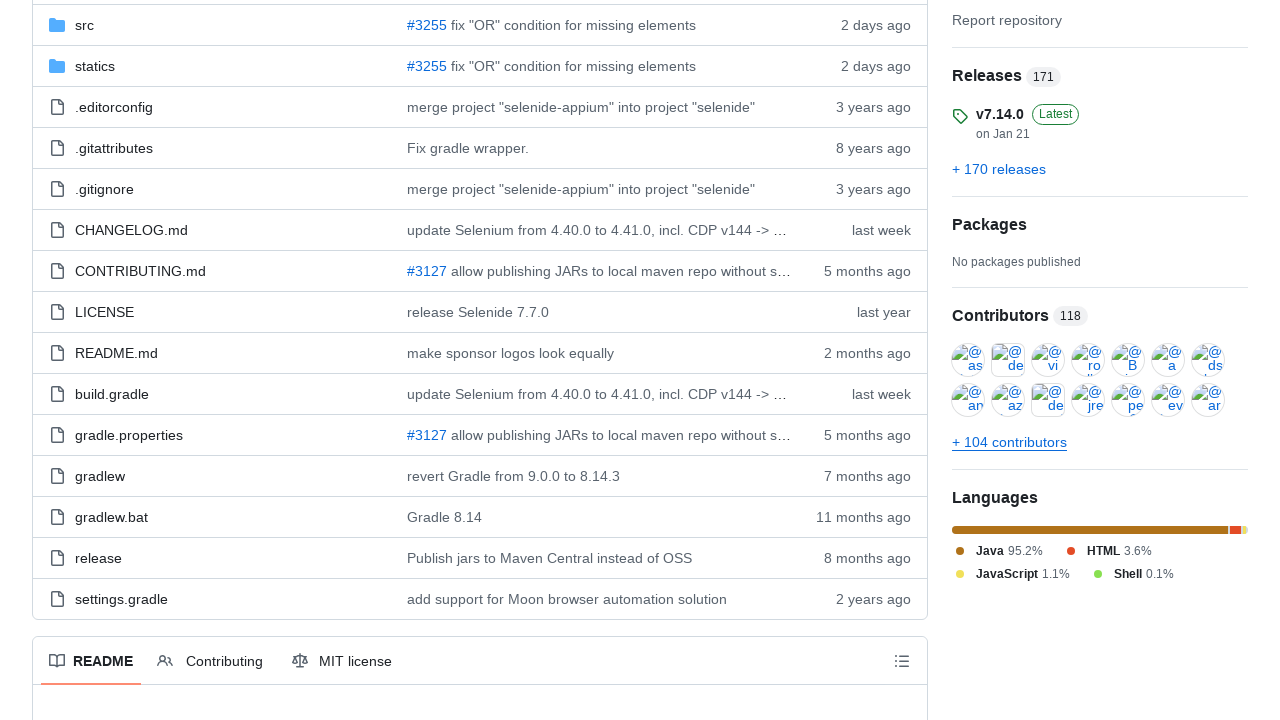

Contributor popover appeared with visible message
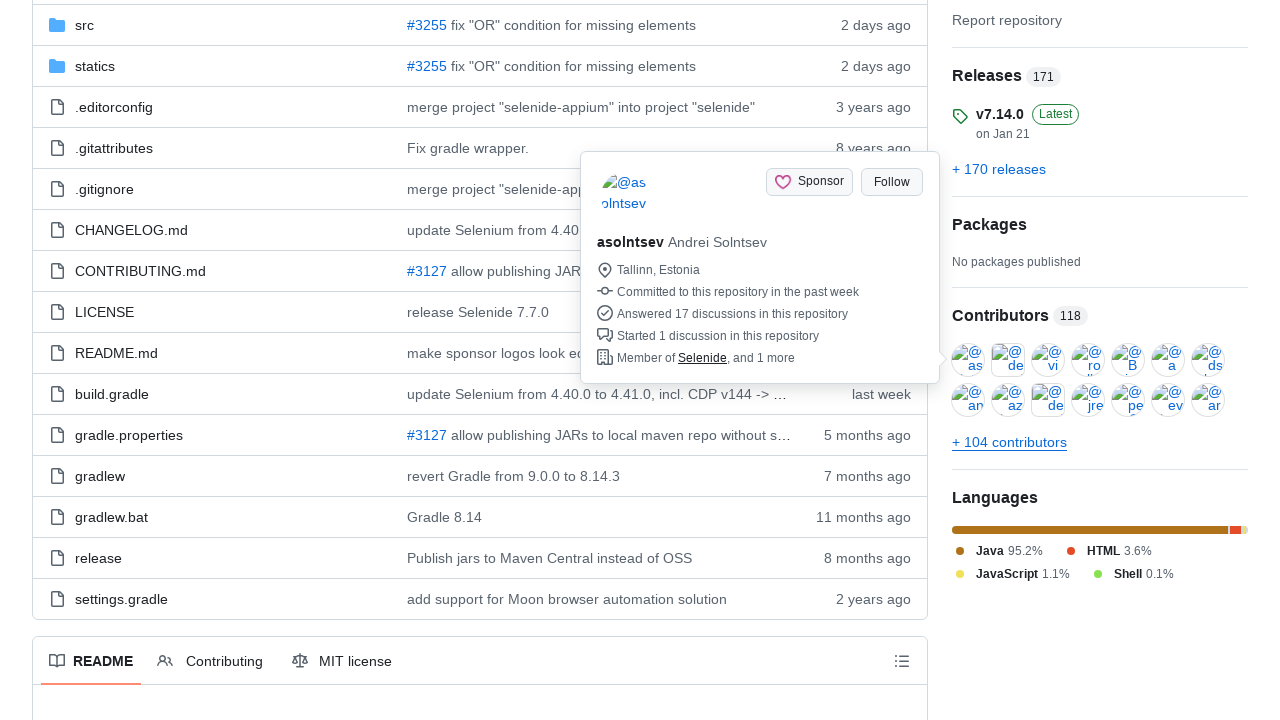

Verified popover message is visible with contributor information
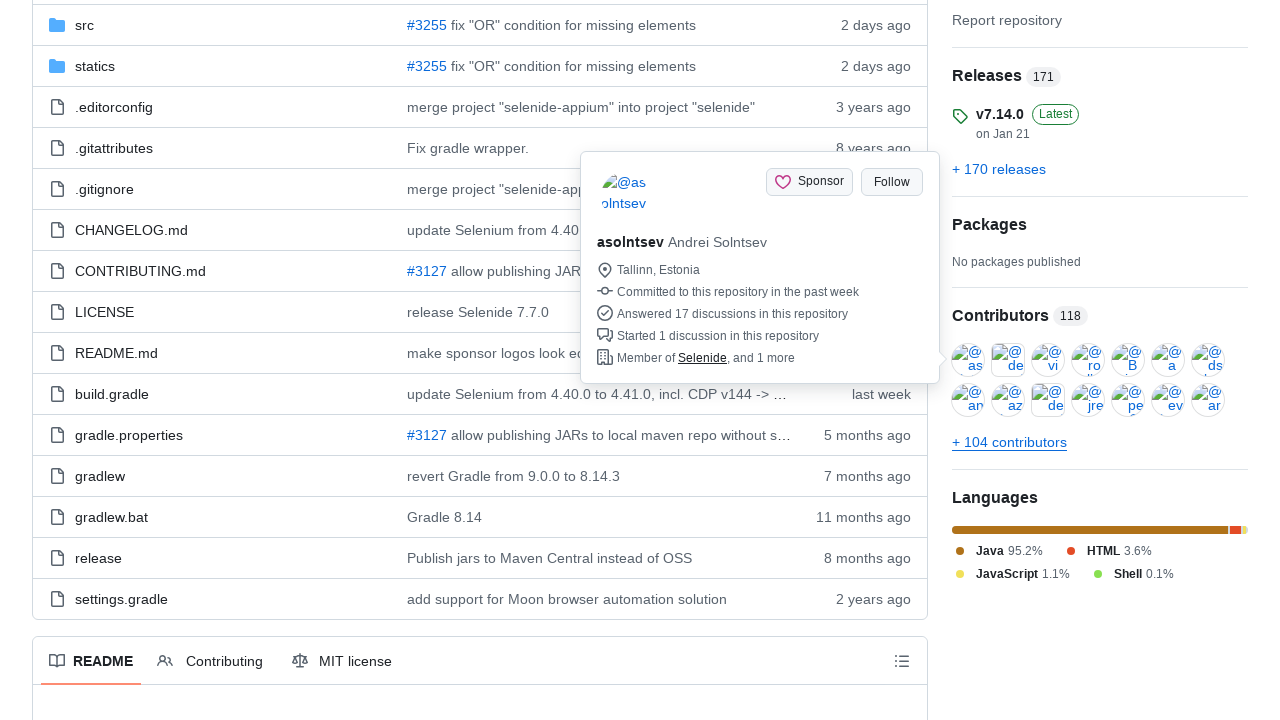

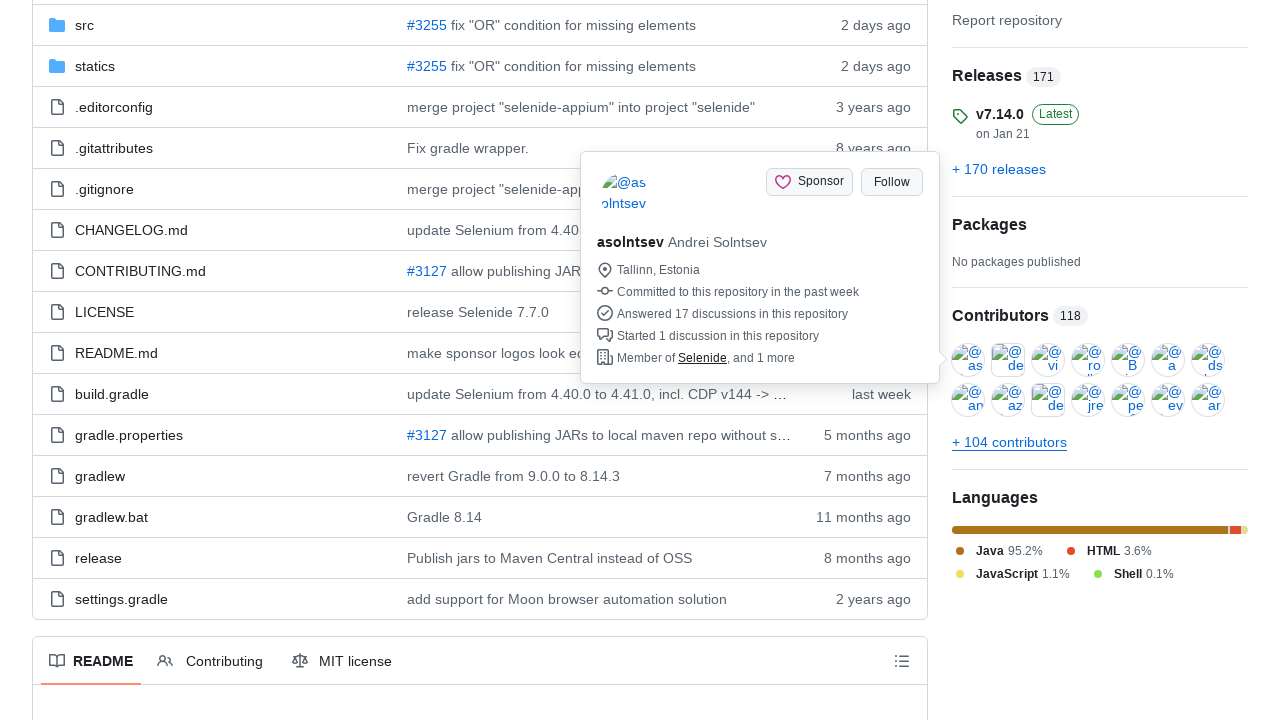